Tests adding passengers by opening the passenger dropdown, incrementing adult count twice, and clicking Done

Starting URL: https://rahulshettyacademy.com/dropdownsPractise/

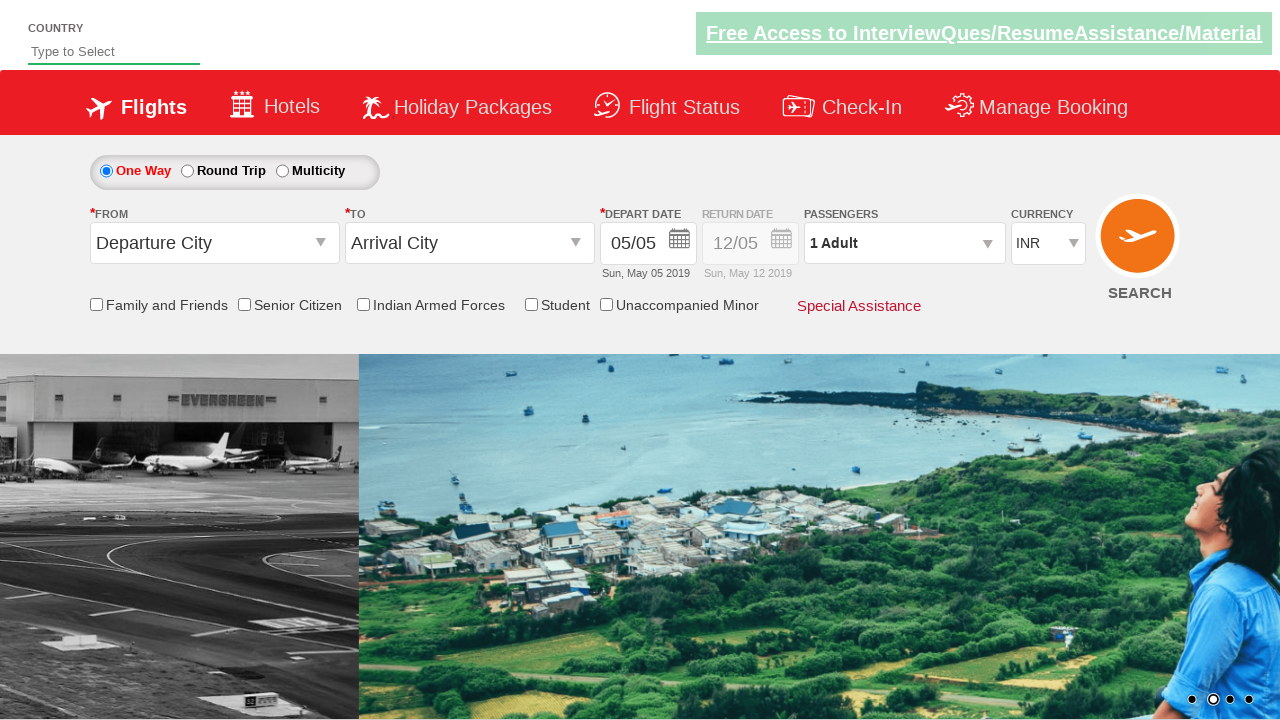

Opened passenger dropdown at (904, 243) on div#divpaxinfo
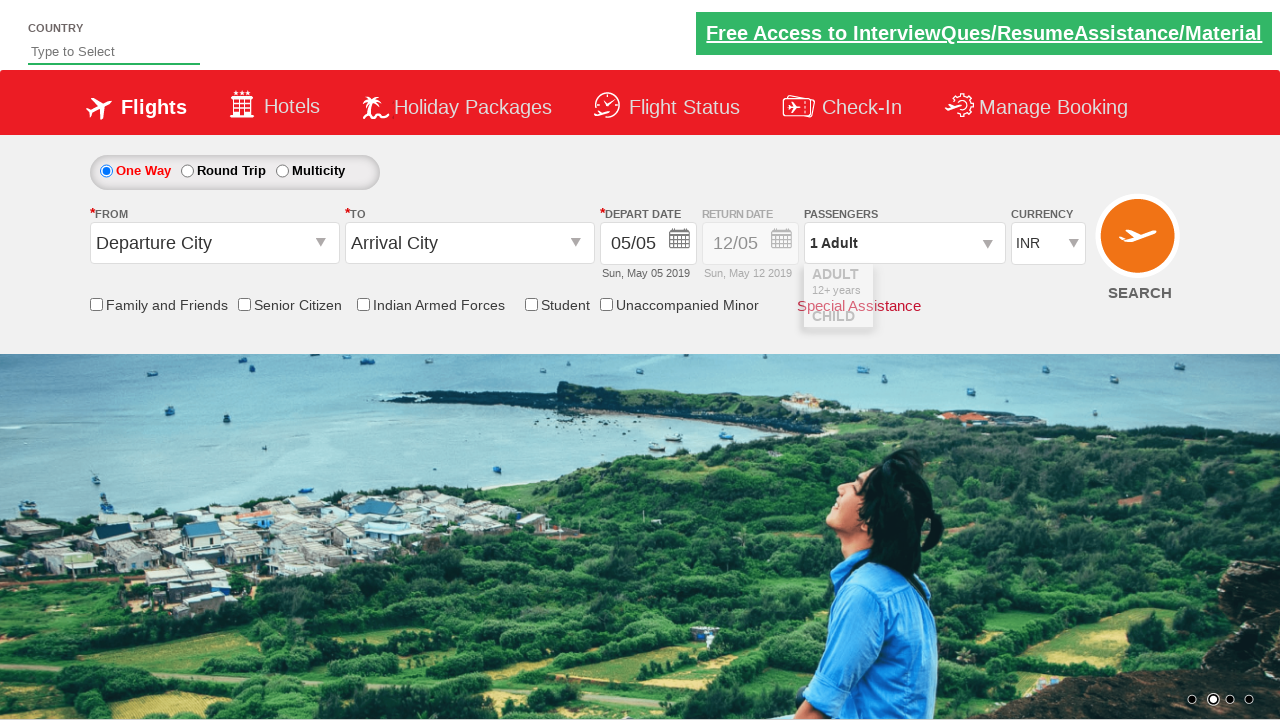

Incremented adult count (1st click) at (982, 288) on #hrefIncAdt
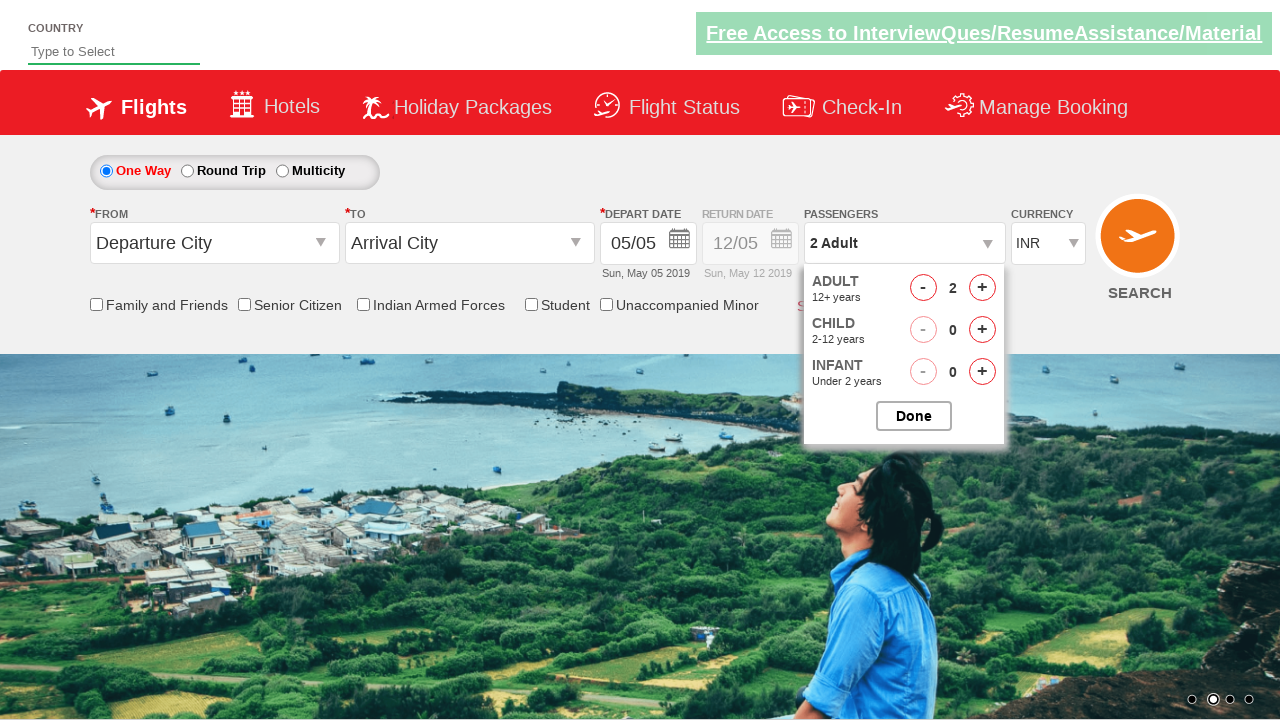

Incremented adult count (2nd click) at (982, 288) on #hrefIncAdt
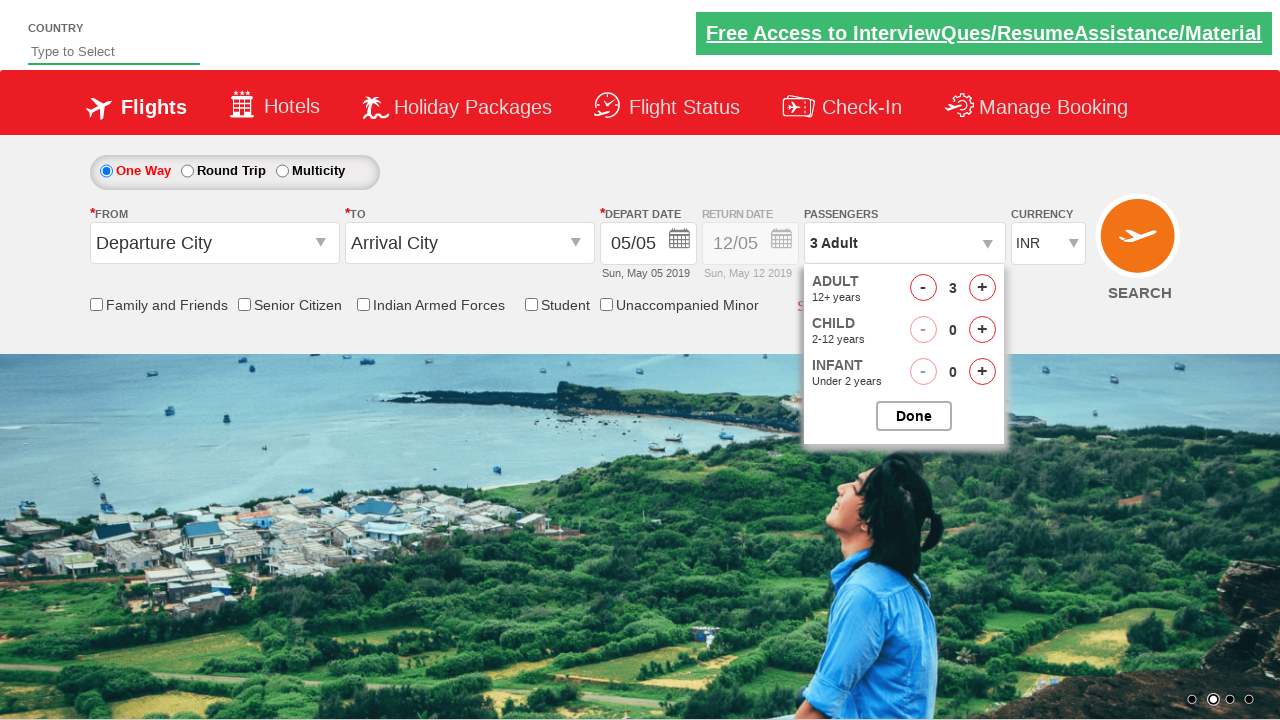

Clicked Done button to close passenger dropdown at (914, 416) on #btnclosepaxoption
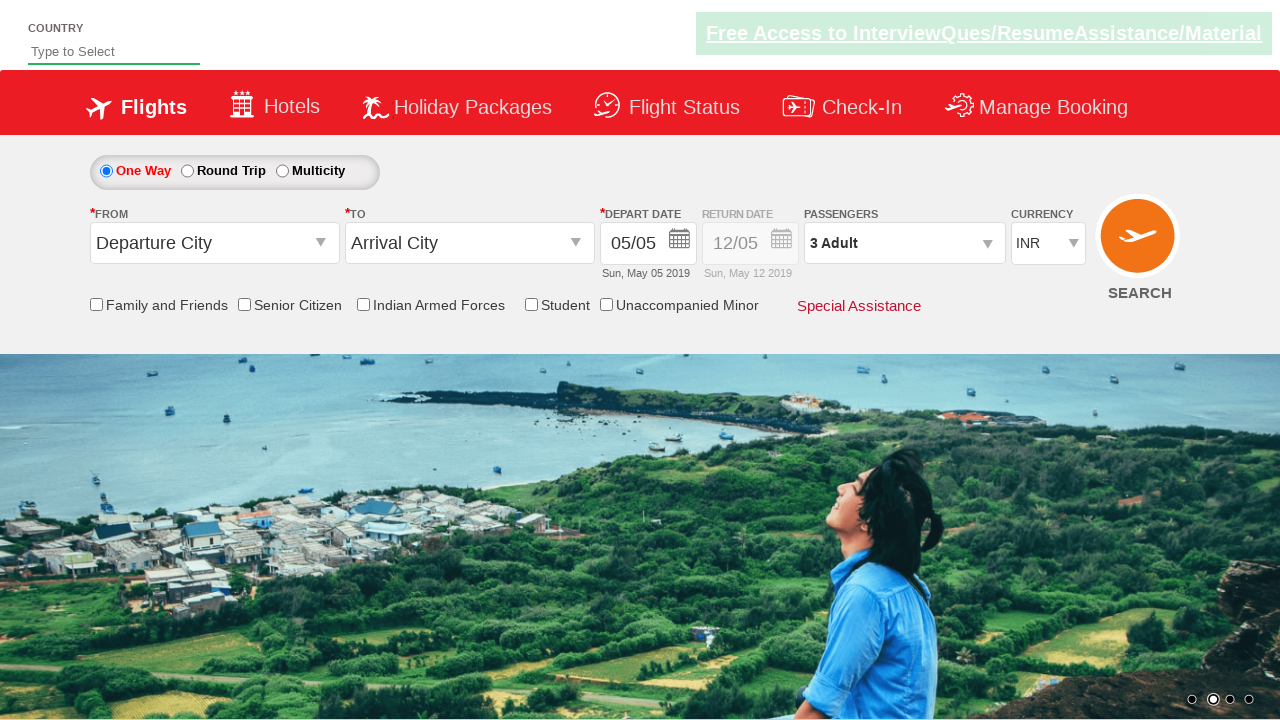

Passenger info updated and dropdown closed
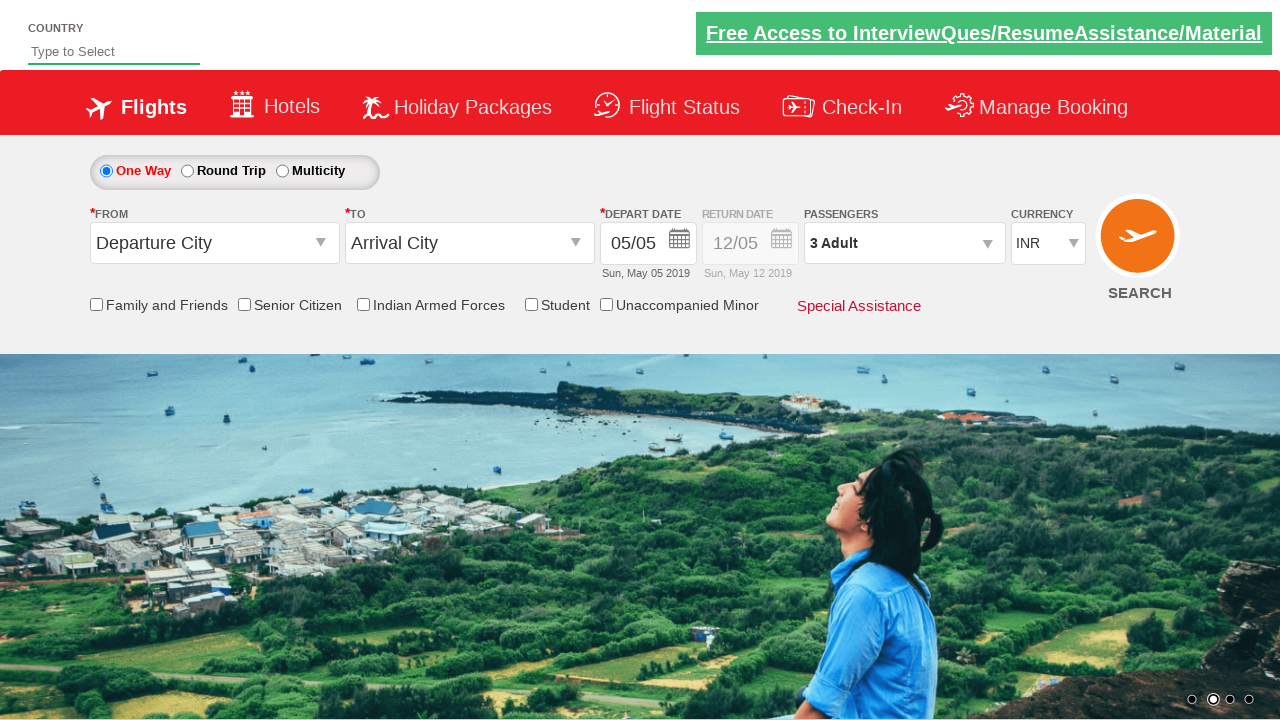

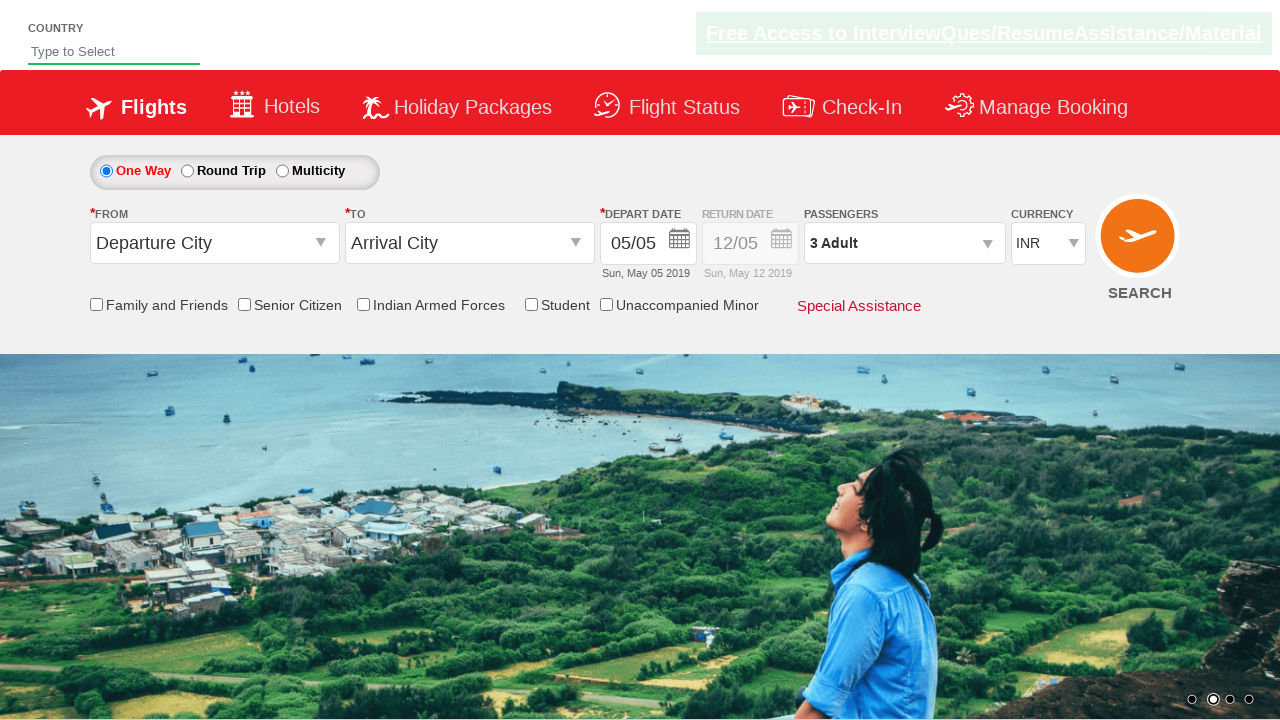